Tests drawing a signature on a canvas element by performing a series of click, hold, and mouse movement actions to simulate drawing.

Starting URL: https://signature-generator.com/draw-signature/

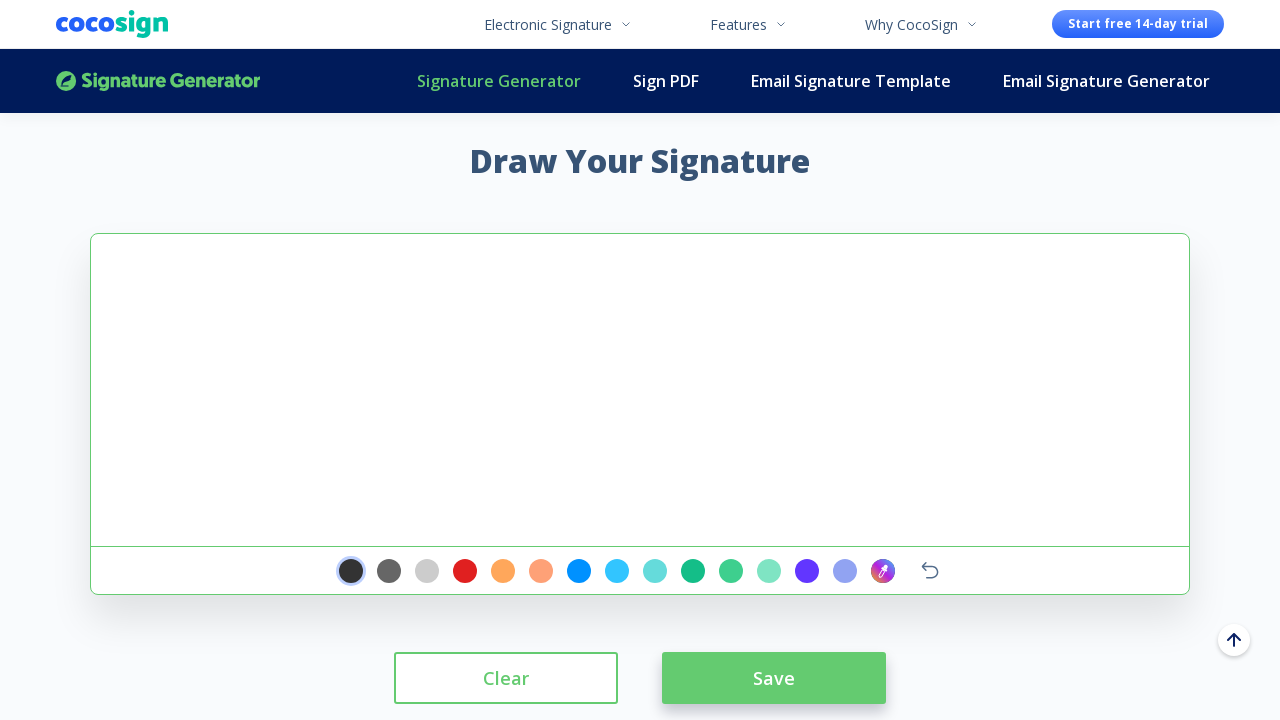

Signature pad canvas is visible
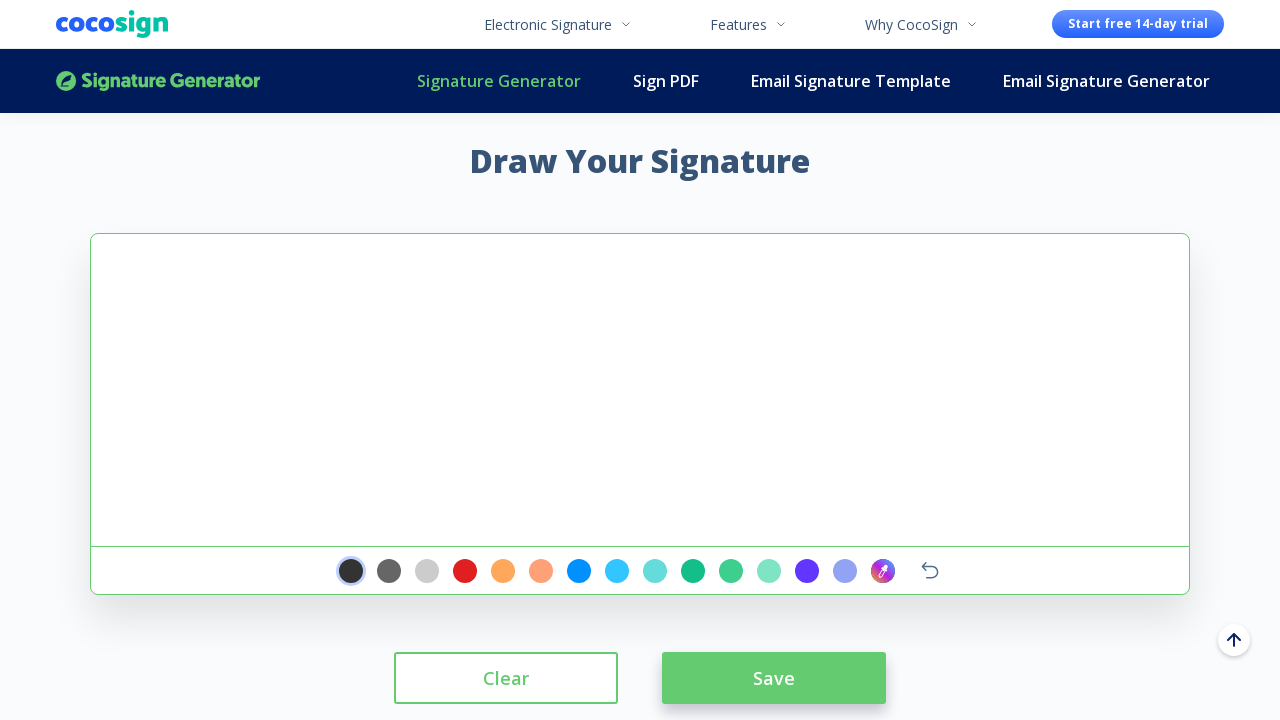

Retrieved canvas bounding box
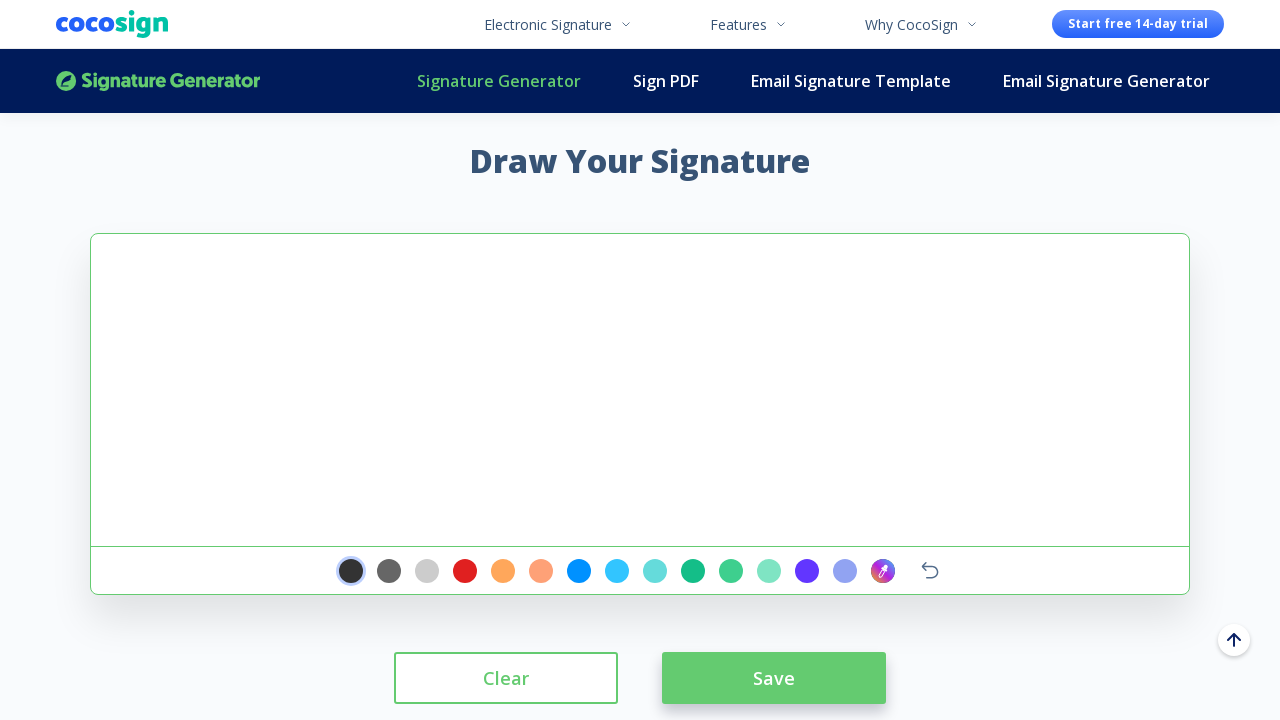

Calculated canvas center position
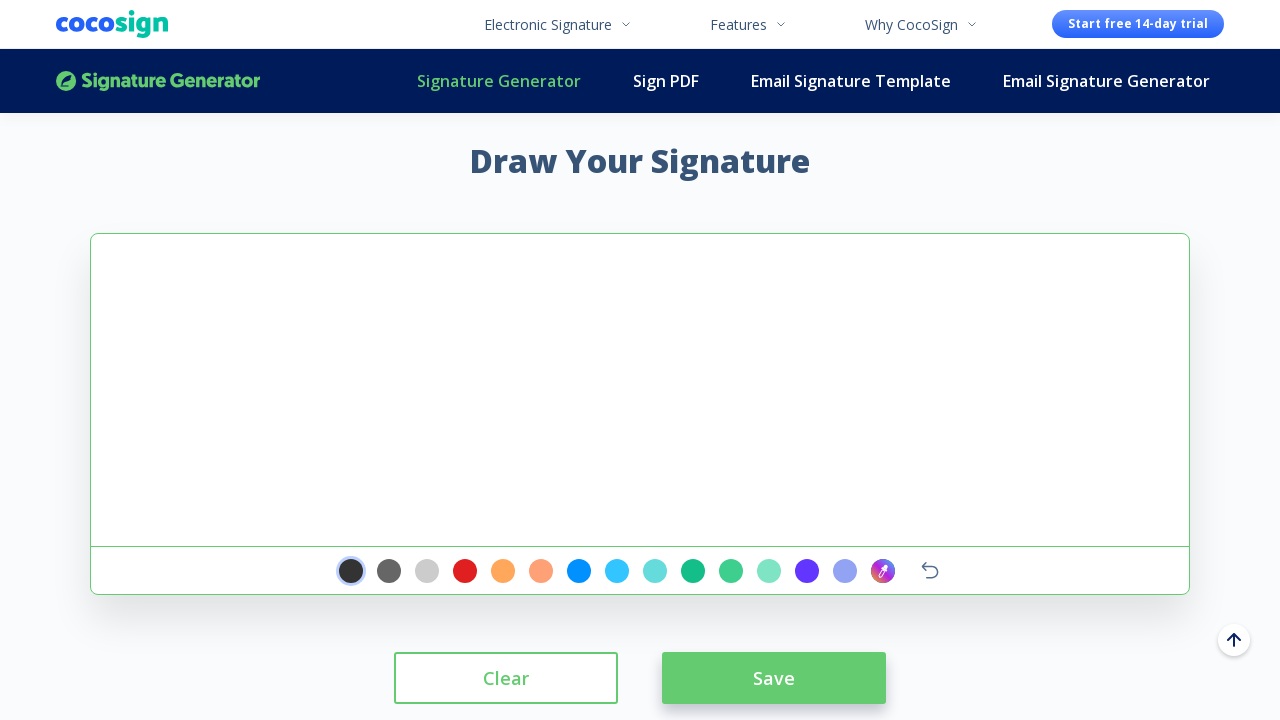

Clicked on canvas to focus at (640, 390)
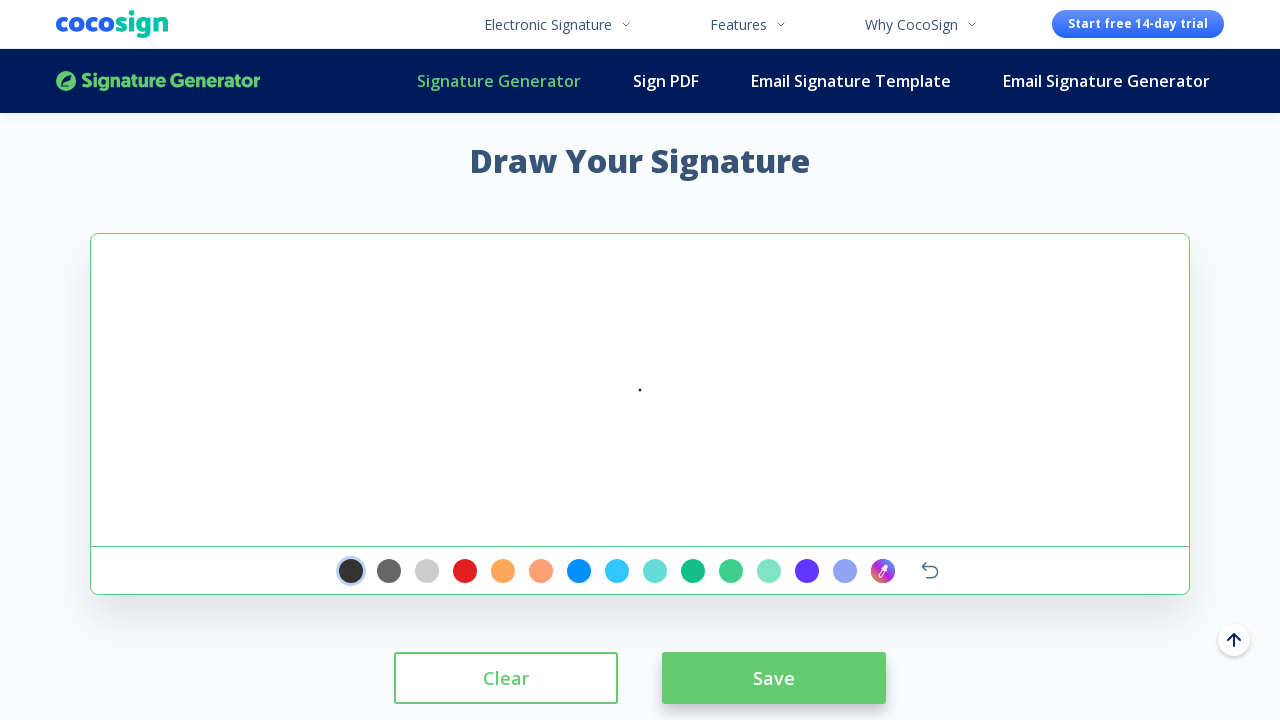

Moved mouse to starting position for signature at (670, 400)
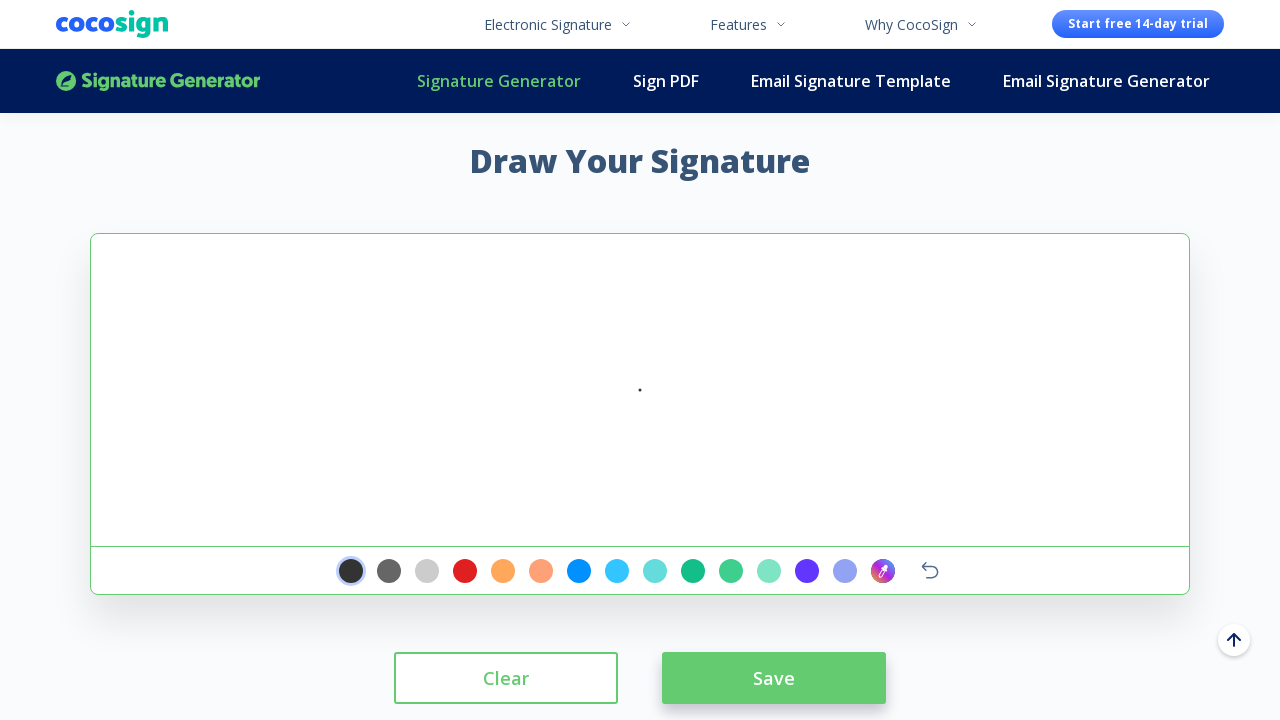

Mouse button pressed down to start drawing at (670, 400)
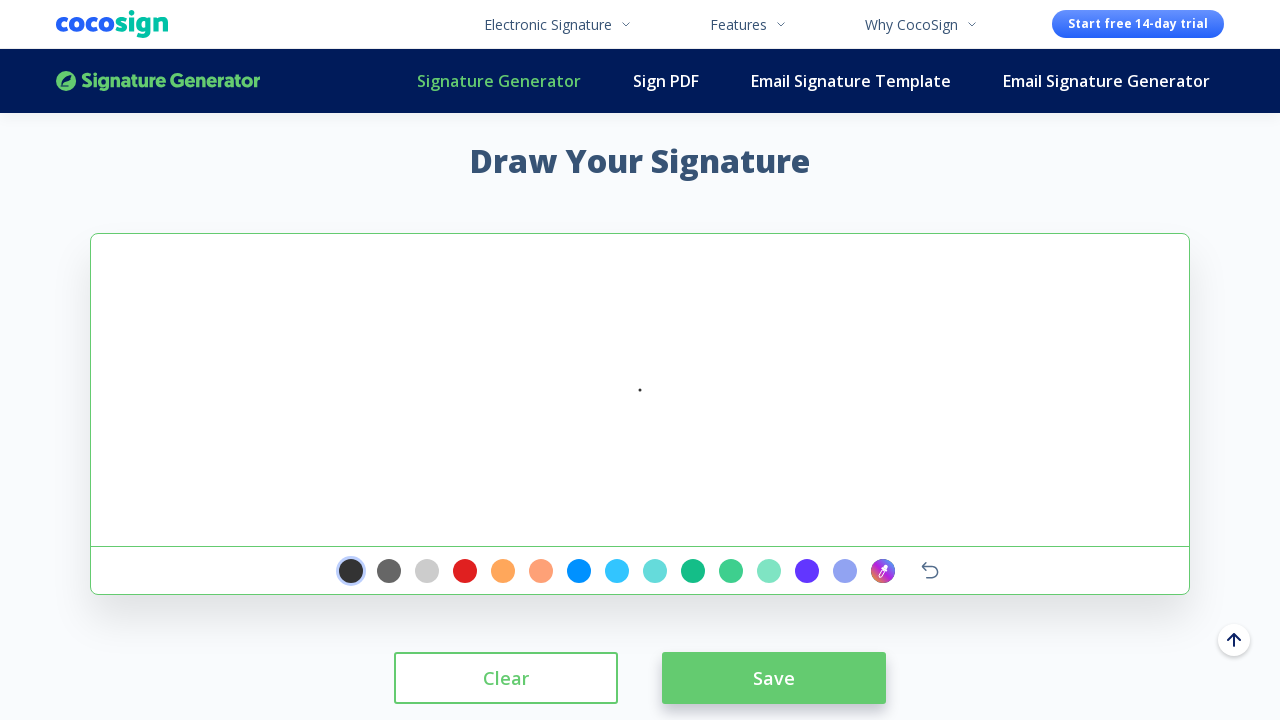

Drew signature stroke to upper left at (440, 340)
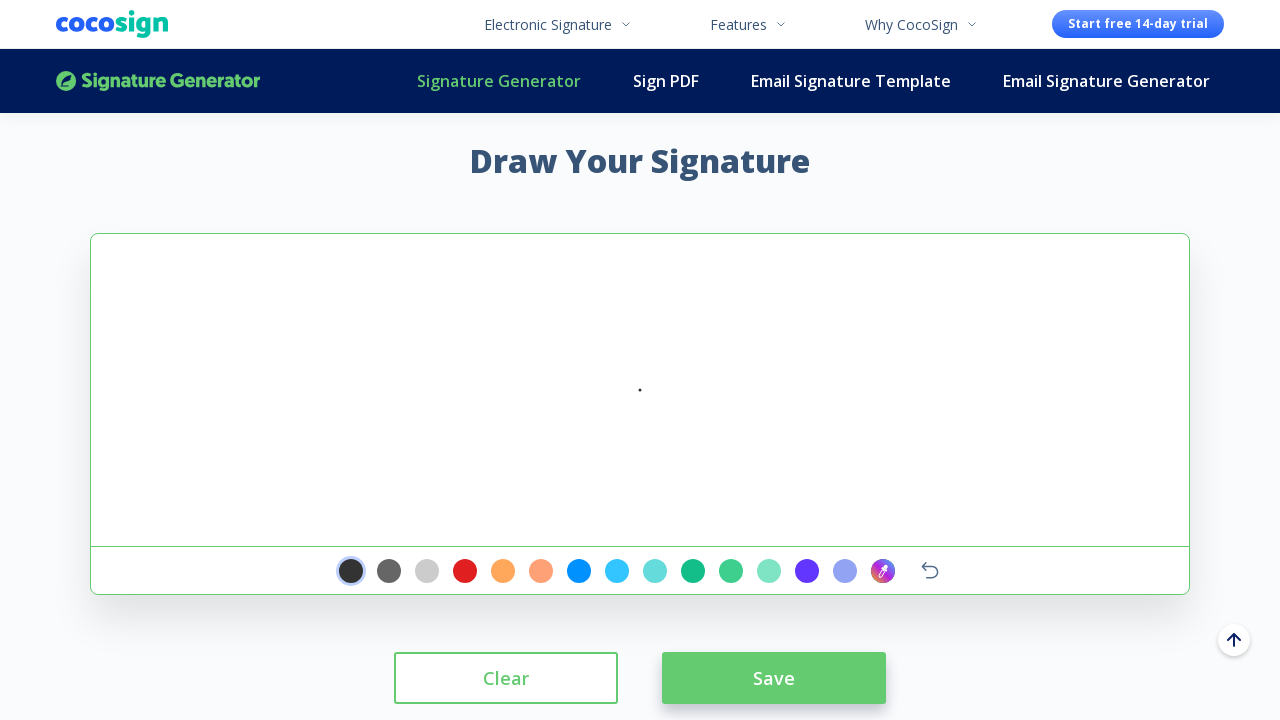

Continued signature stroke upward at (490, 290)
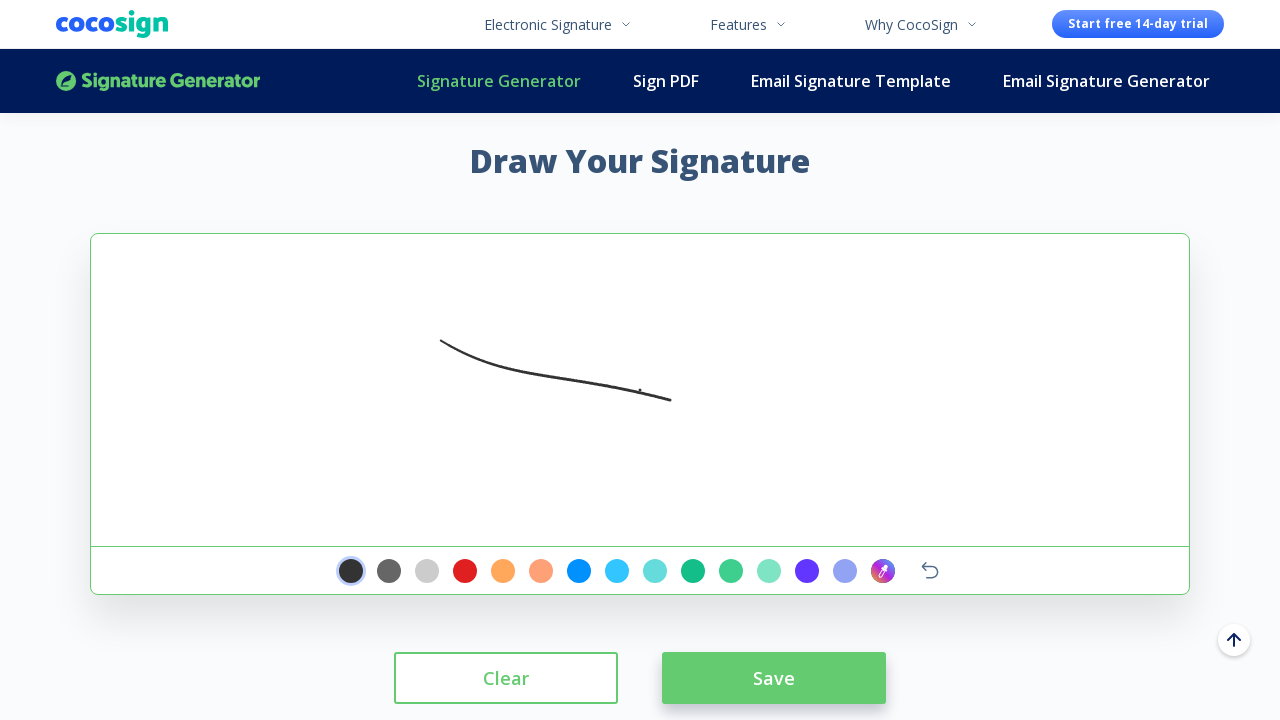

Continued signature stroke further upward at (540, 240)
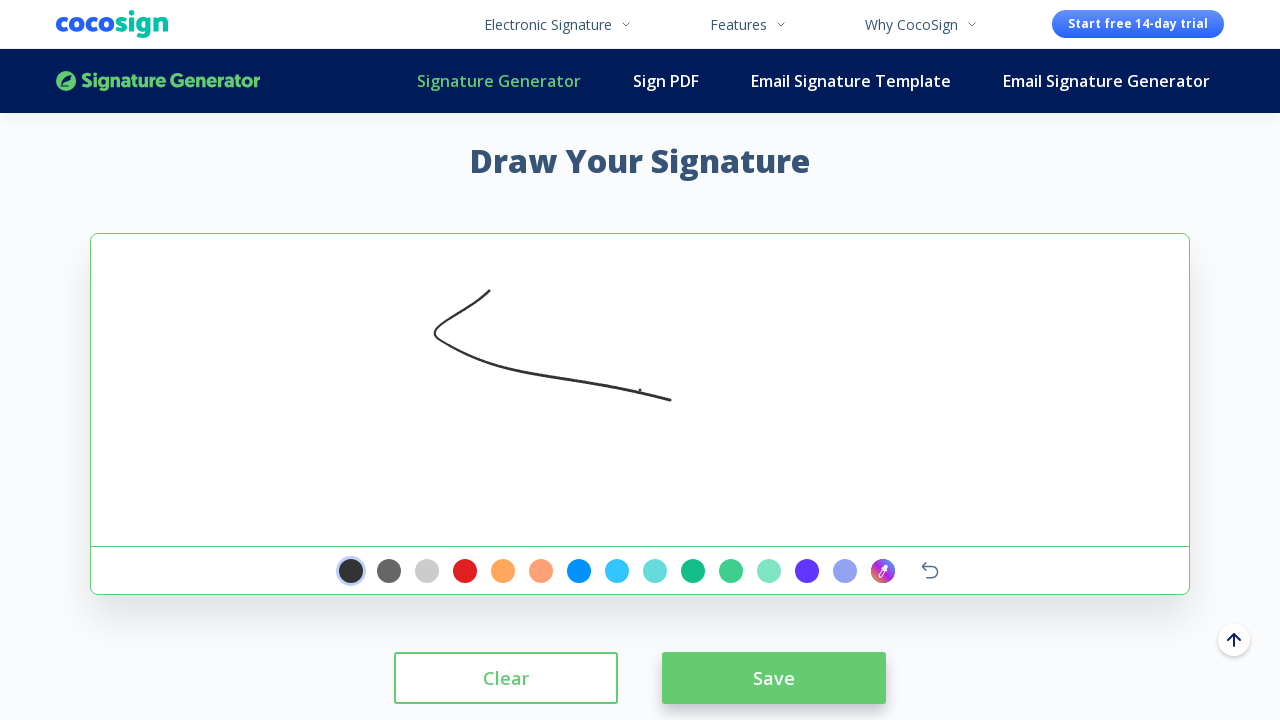

Completed final signature stroke at (543, 243)
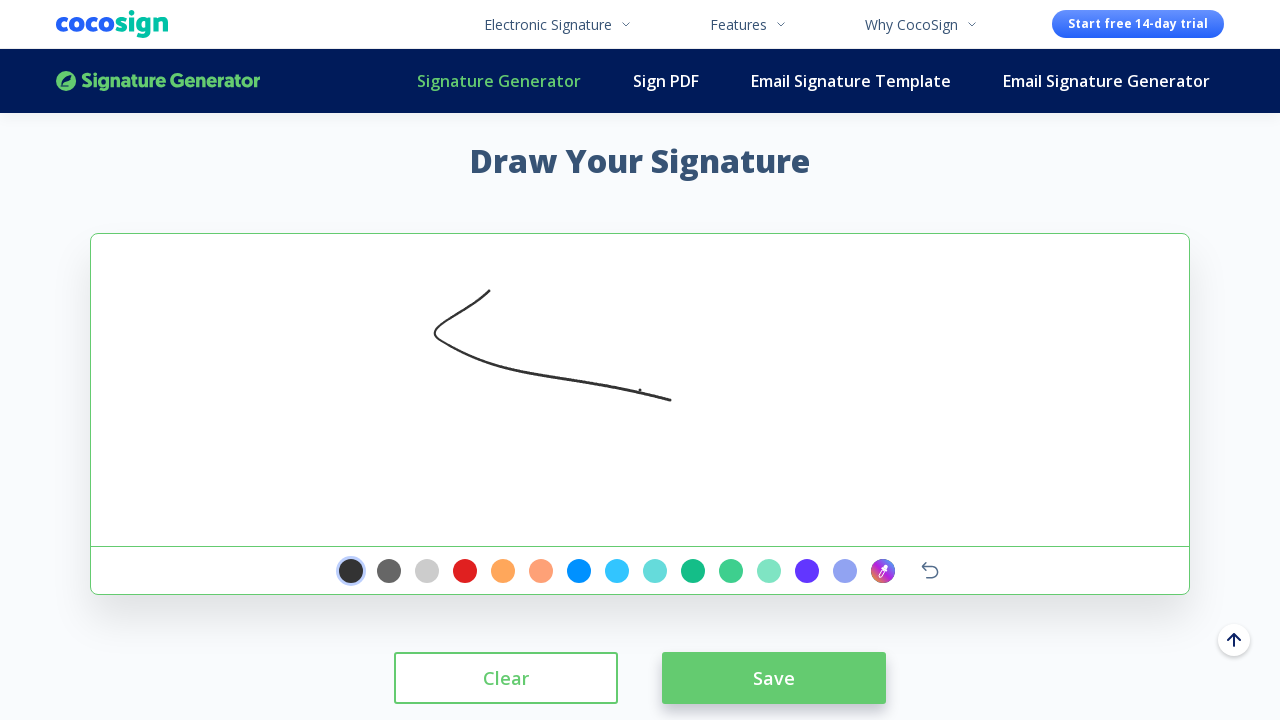

Released mouse button to finish signature drawing at (543, 243)
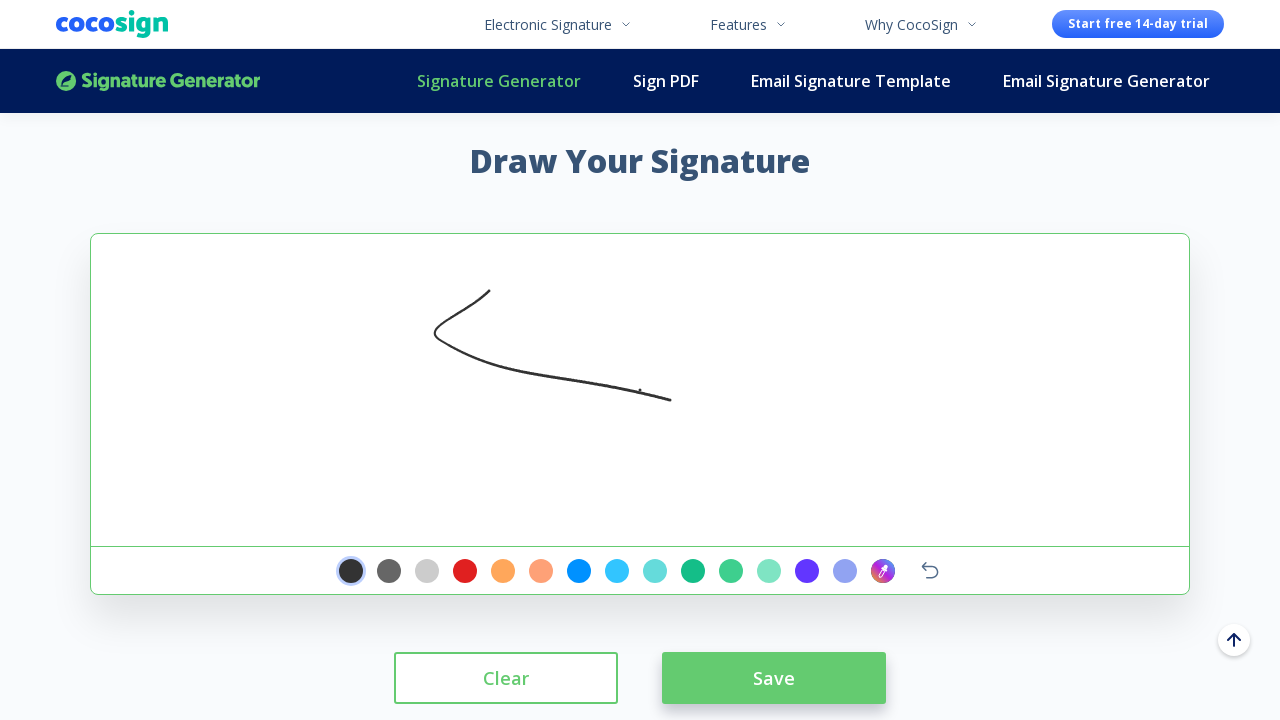

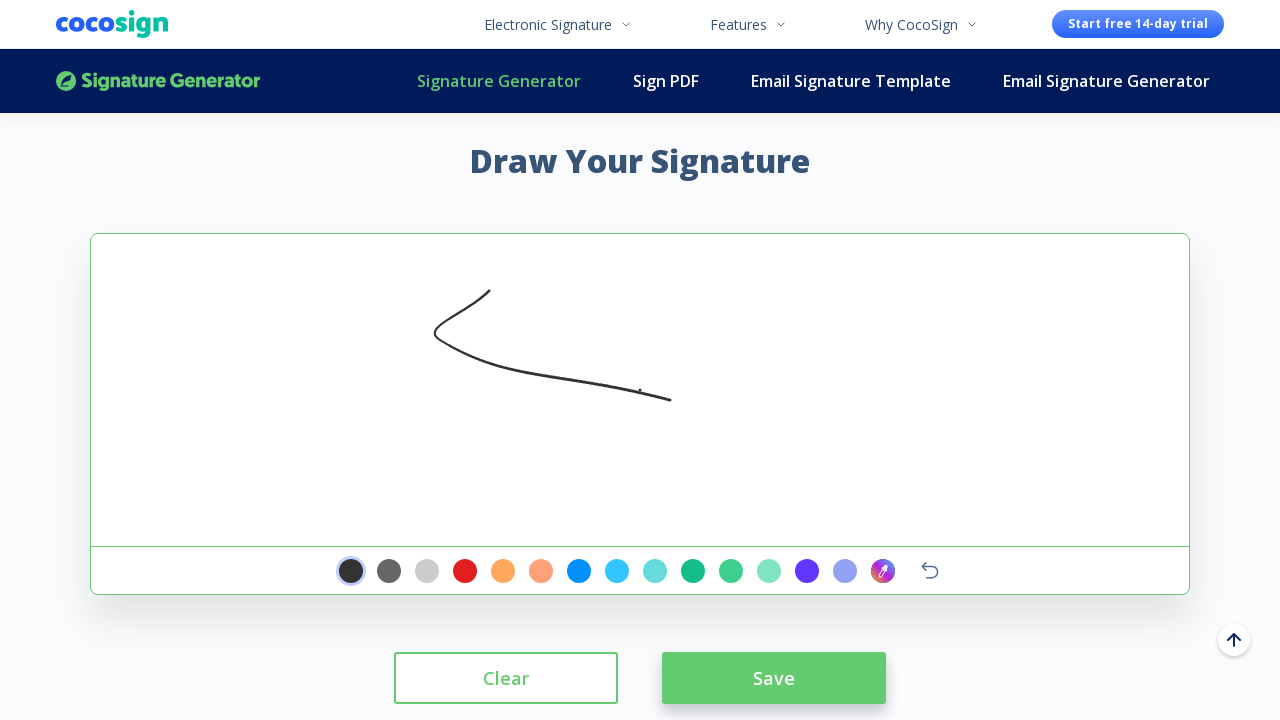